Tests handling of JavaScript Confirm dialog by clicking a button that triggers a confirm, dismissing it (clicking Cancel), and verifying the result message.

Starting URL: https://the-internet.herokuapp.com/javascript_alerts

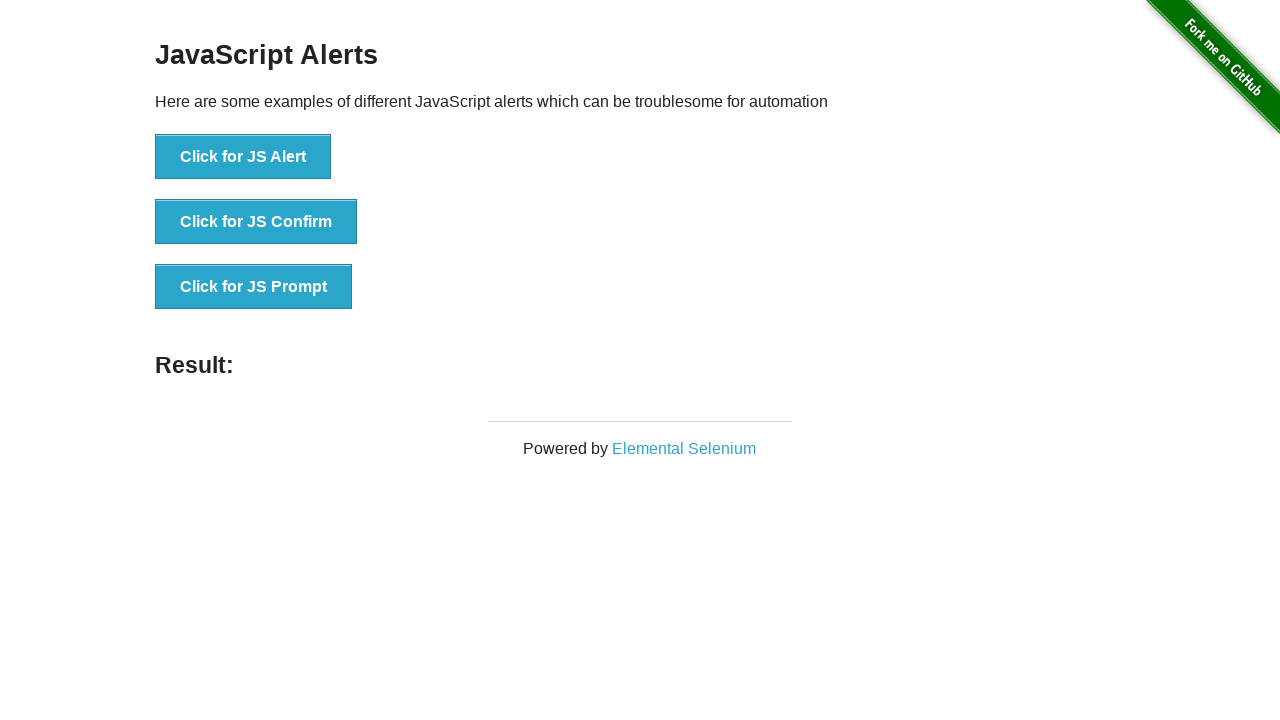

Set up dialog handler to dismiss confirm dialogs
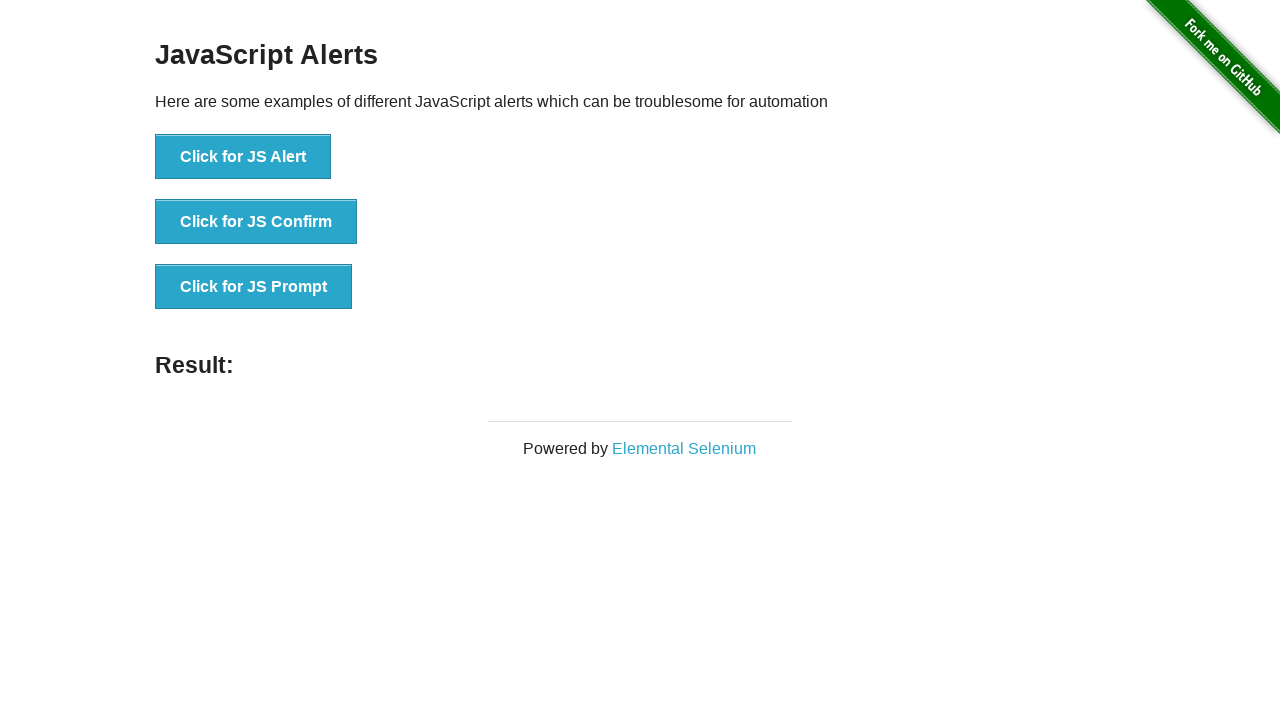

Clicked button to trigger JavaScript Confirm dialog at (256, 222) on text=Click for JS Confirm
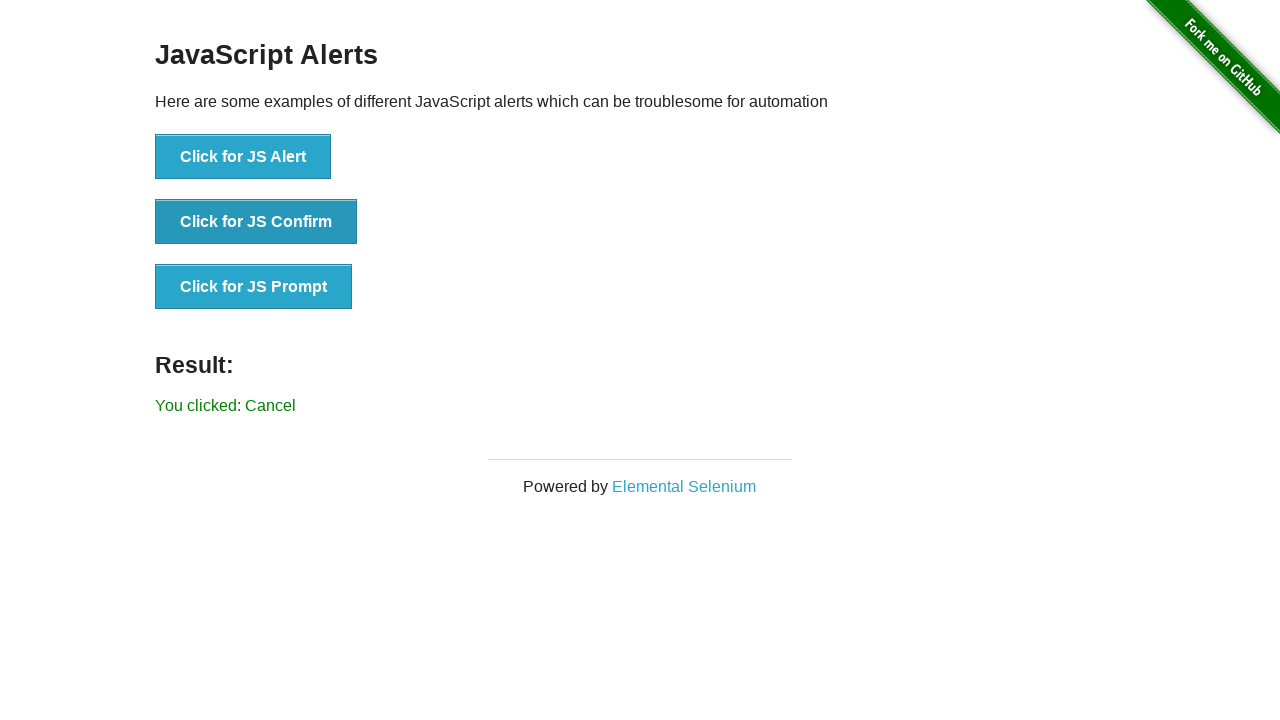

Verified result message element is displayed after dismissing confirm
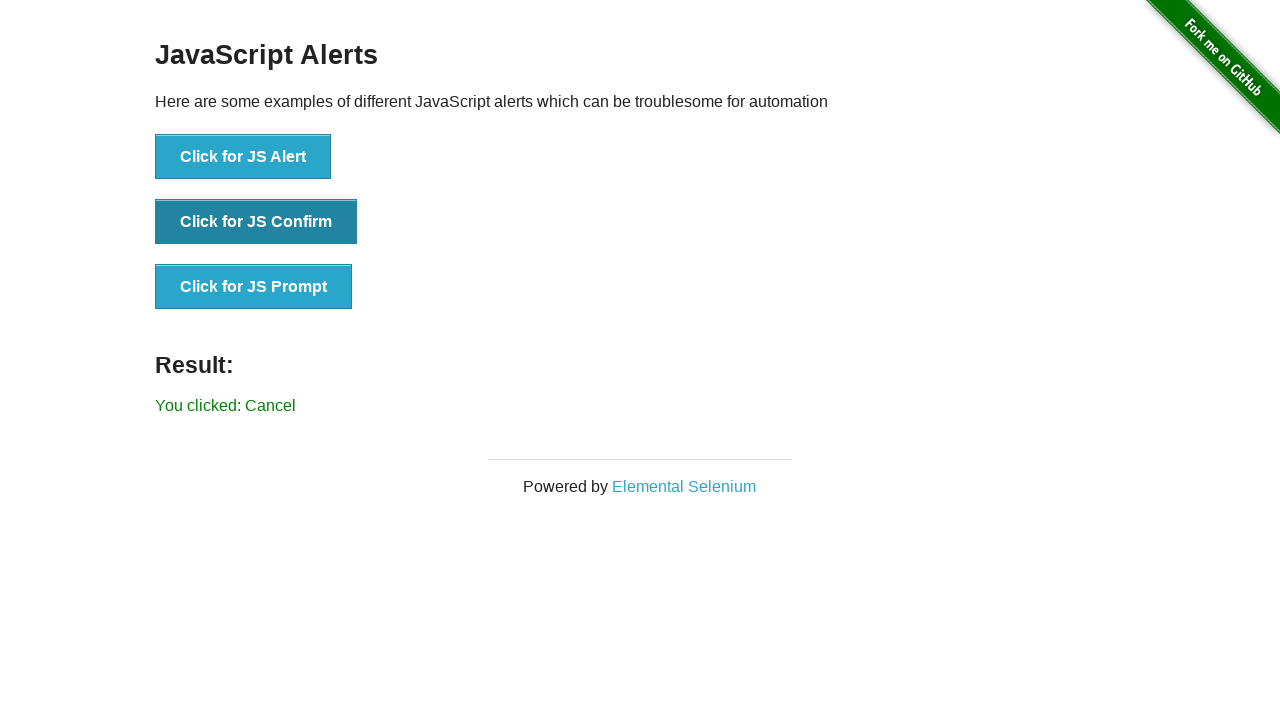

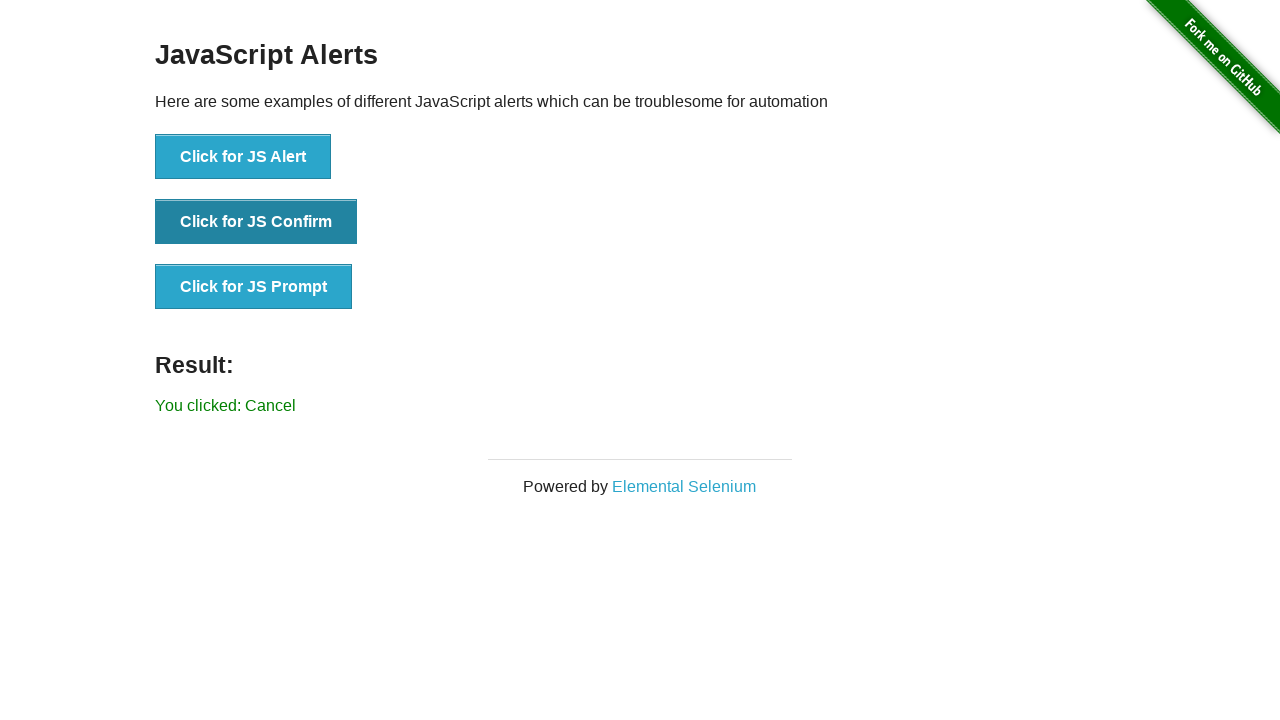